Navigates to Swarthmore College catalog, clicks on a department, and expands multiple course listings to view their details

Starting URL: https://catalog.swarthmore.edu/content.php?catoid=7&navoid=194

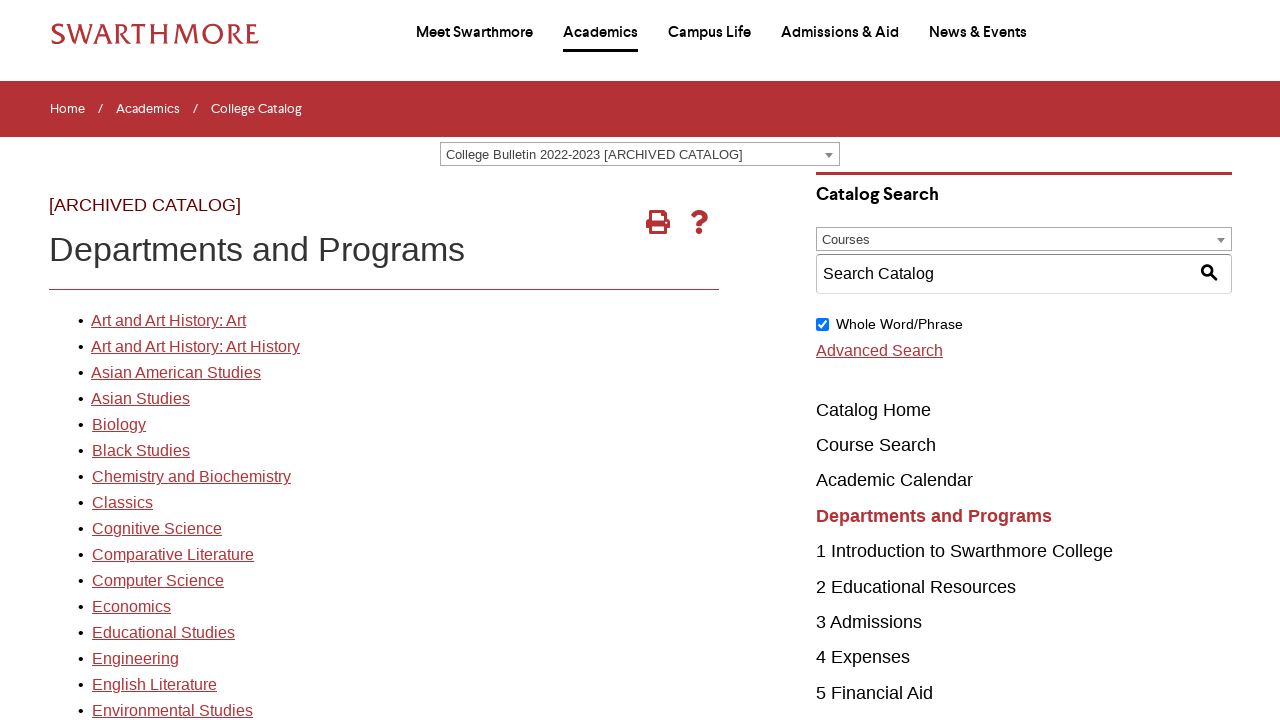

Navigated to Swarthmore College catalog home page
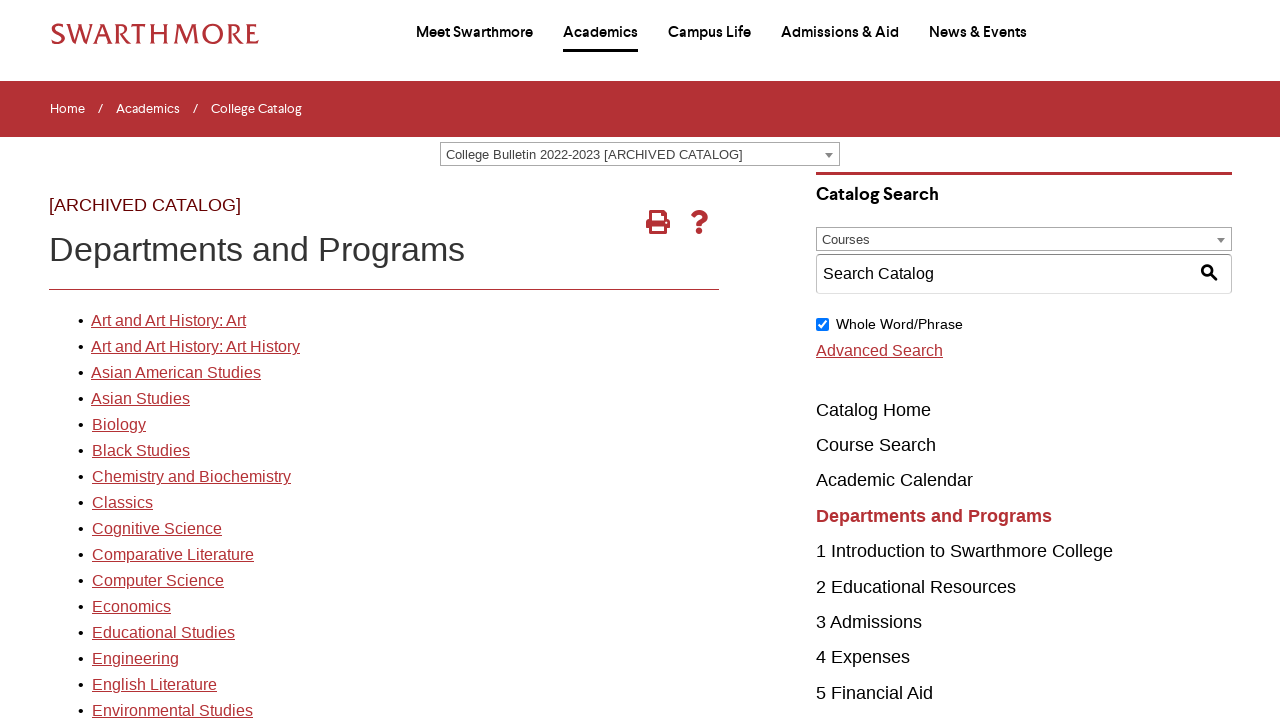

Clicked on the first department link at (168, 321) on xpath=//*[@id='gateway-page']/body/table/tbody/tr[3]/td[1]/table/tbody/tr[2]/td[
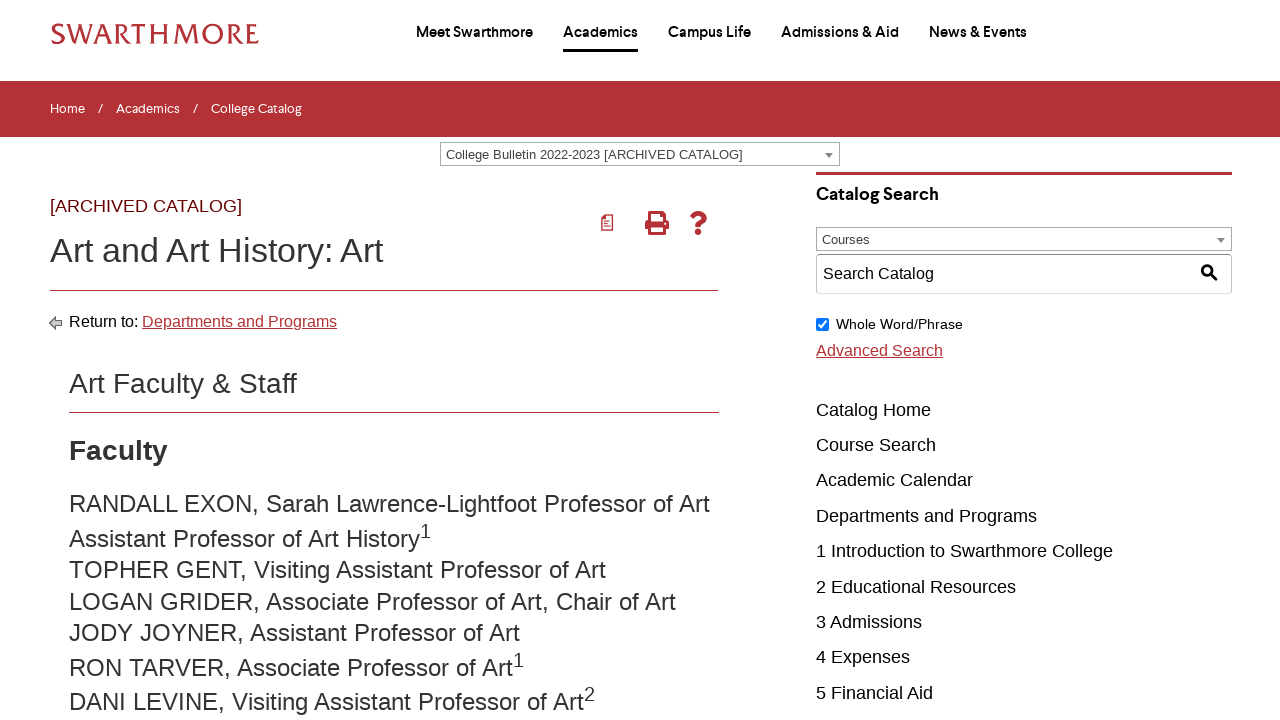

Course listings loaded
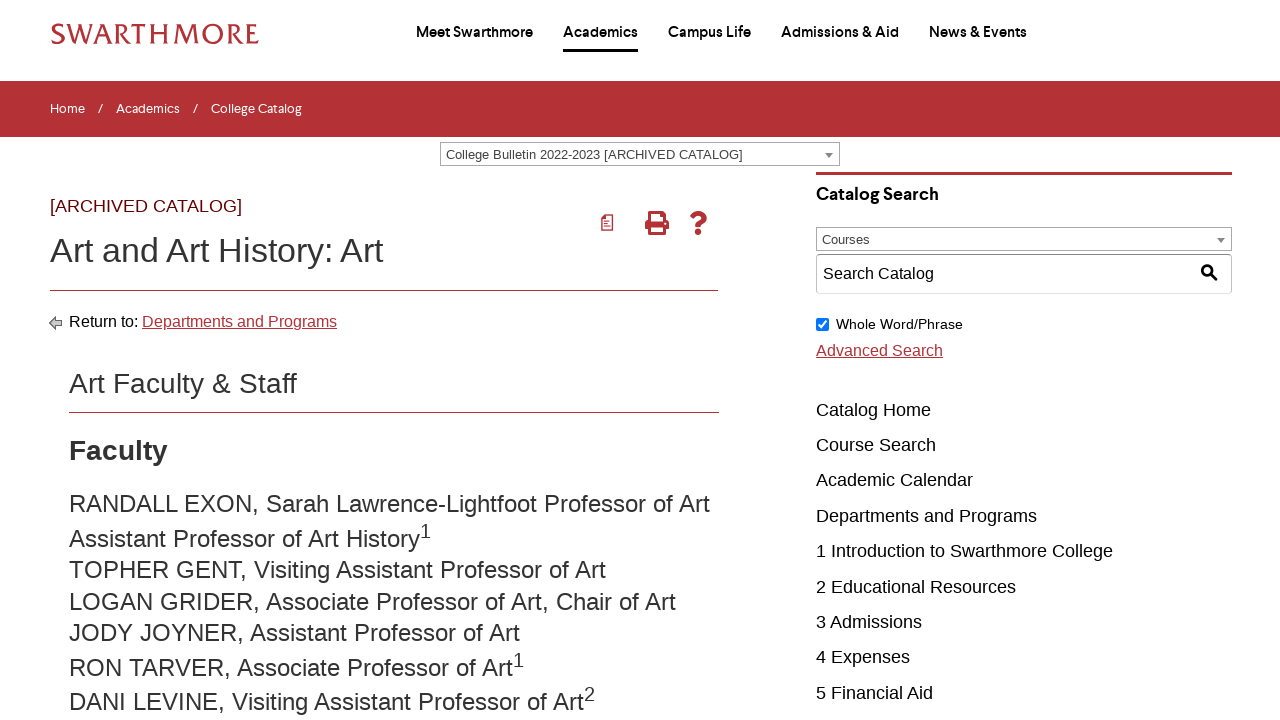

Found 22 course elements
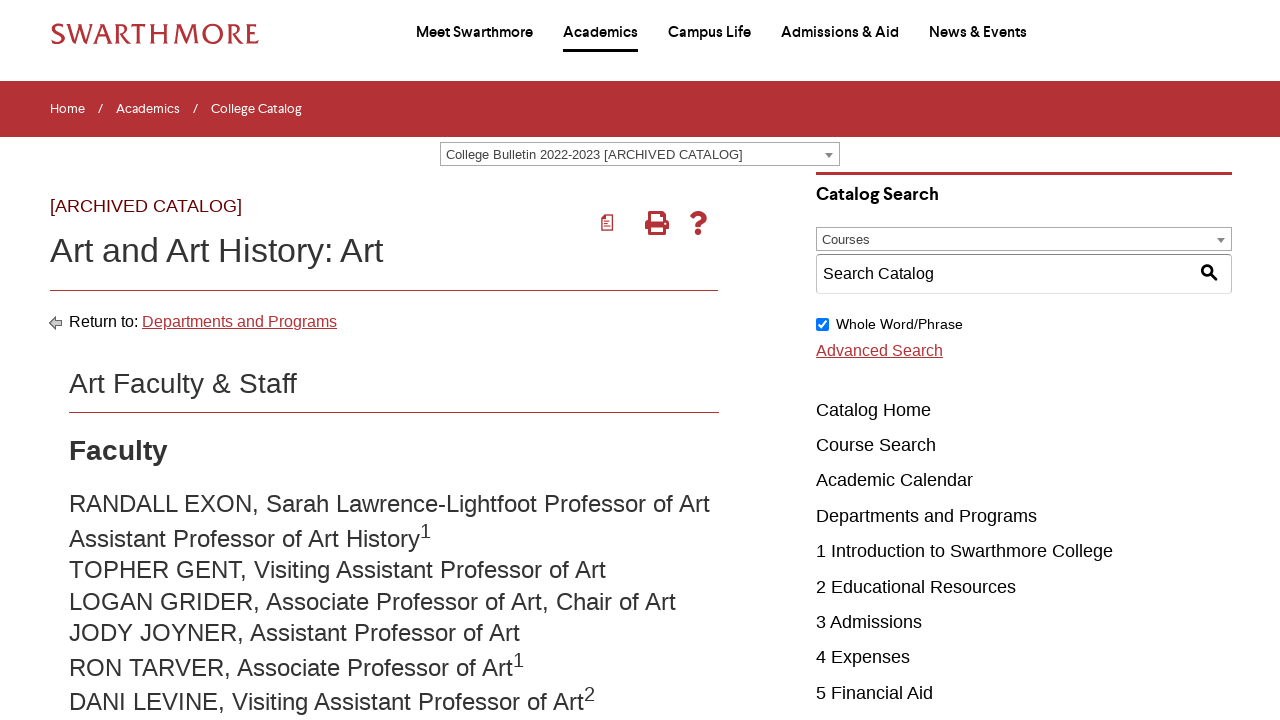

Clicked on course 1 to expand details at (282, 361) on .acalog-course >> nth=0 >> a
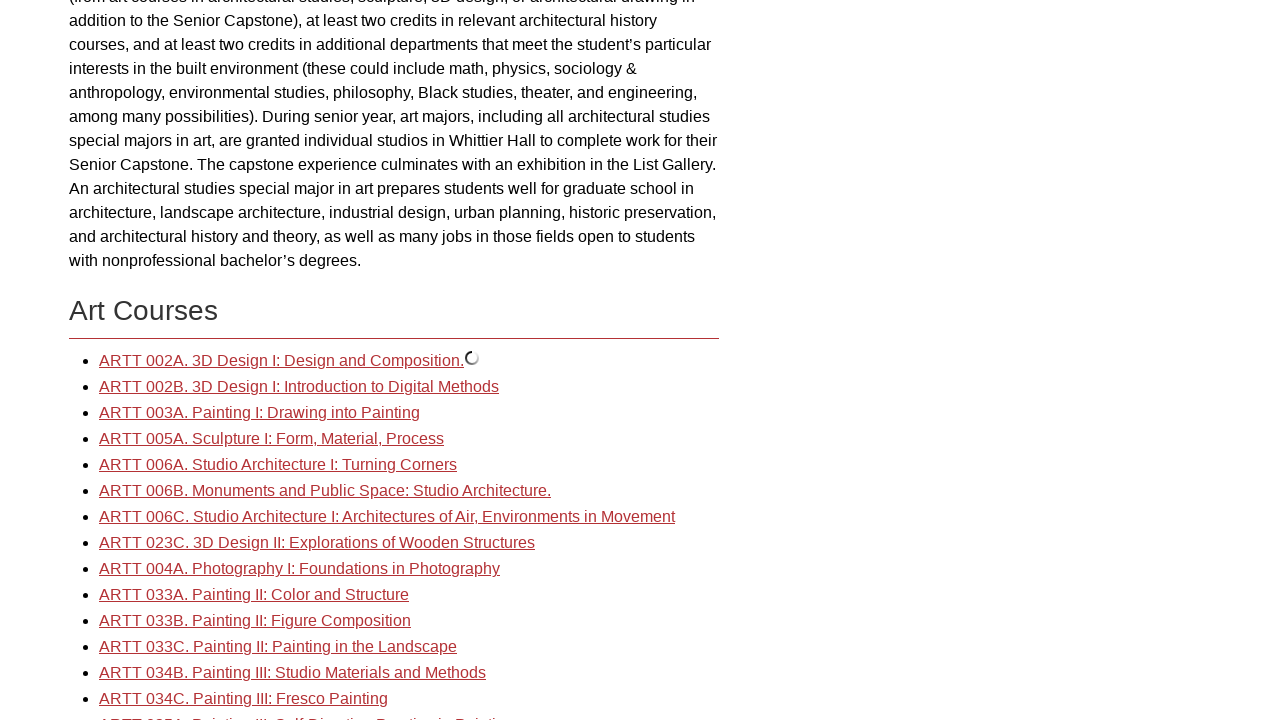

Waited for course 1 description to load
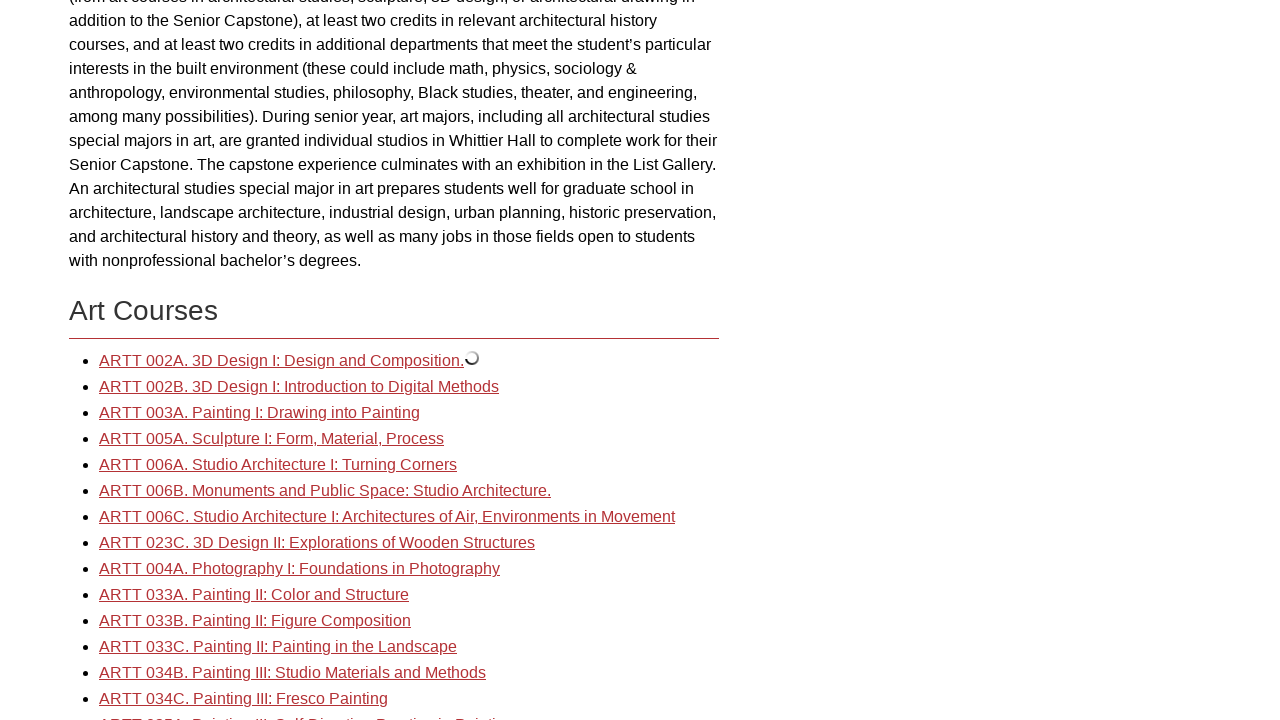

Clicked on course 2 to expand details at (299, 387) on .acalog-course >> nth=1 >> a
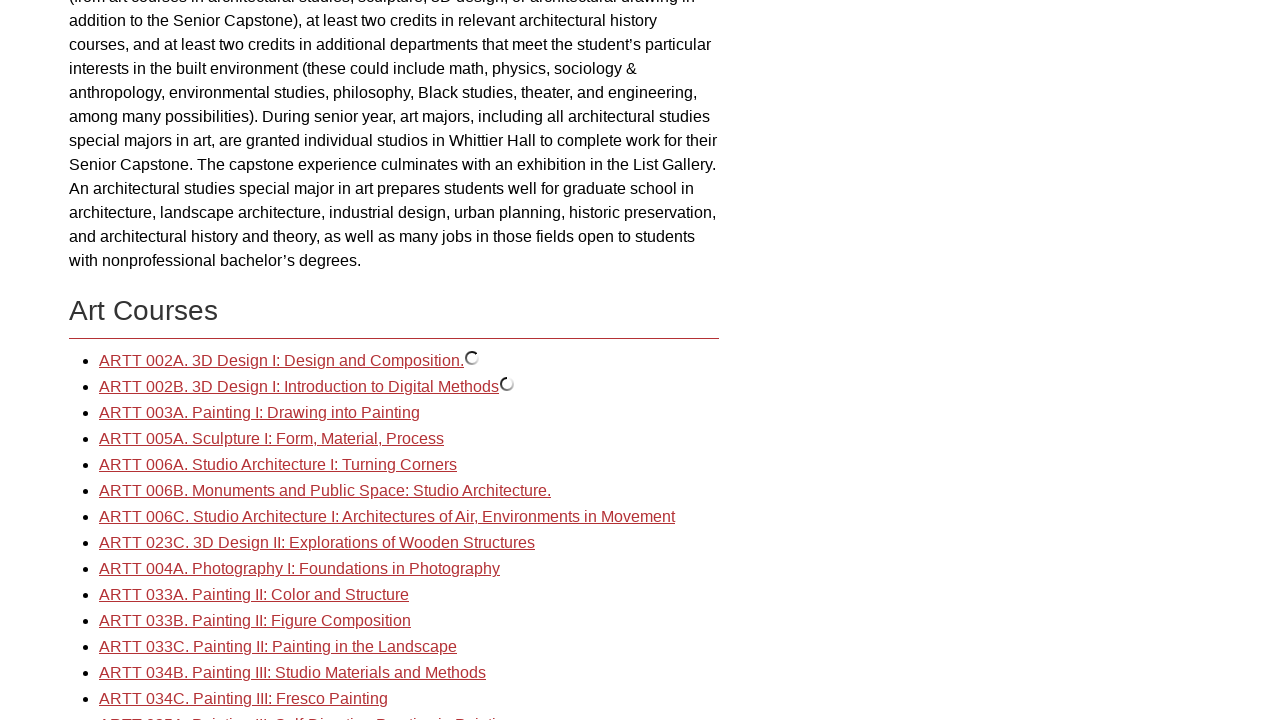

Waited for course 2 description to load
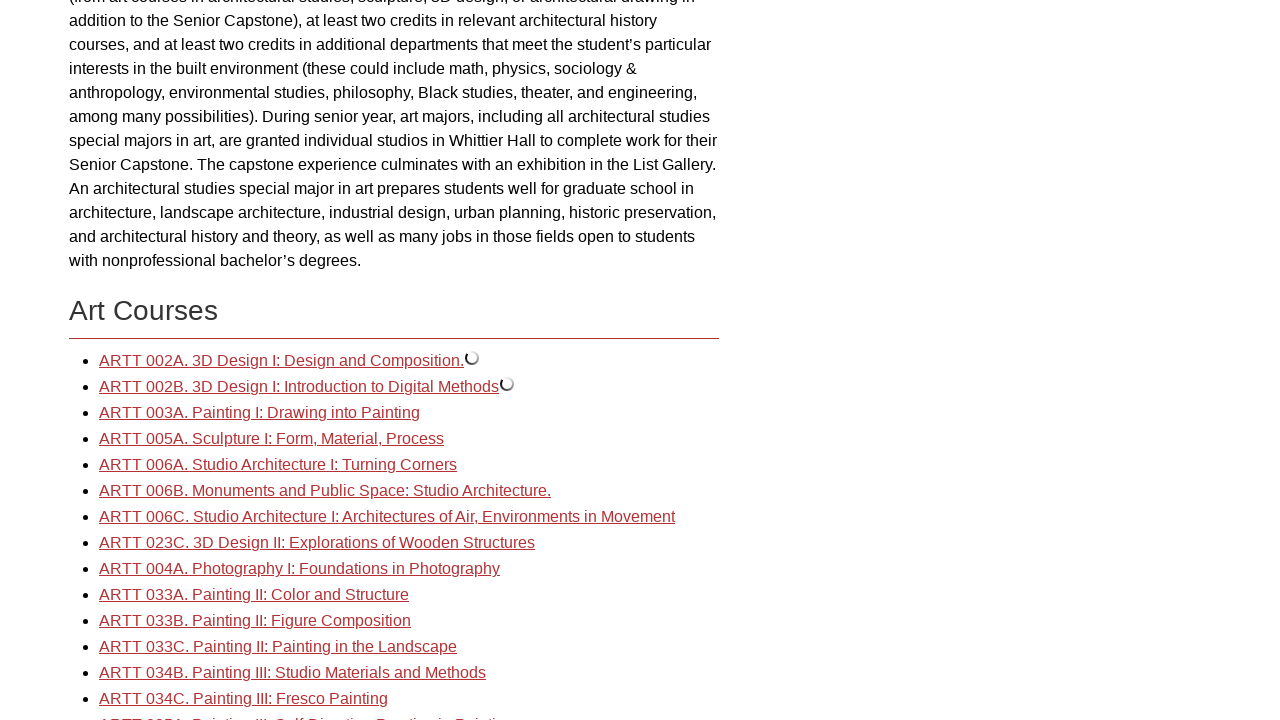

Clicked on course 3 to expand details at (260, 413) on .acalog-course >> nth=2 >> a
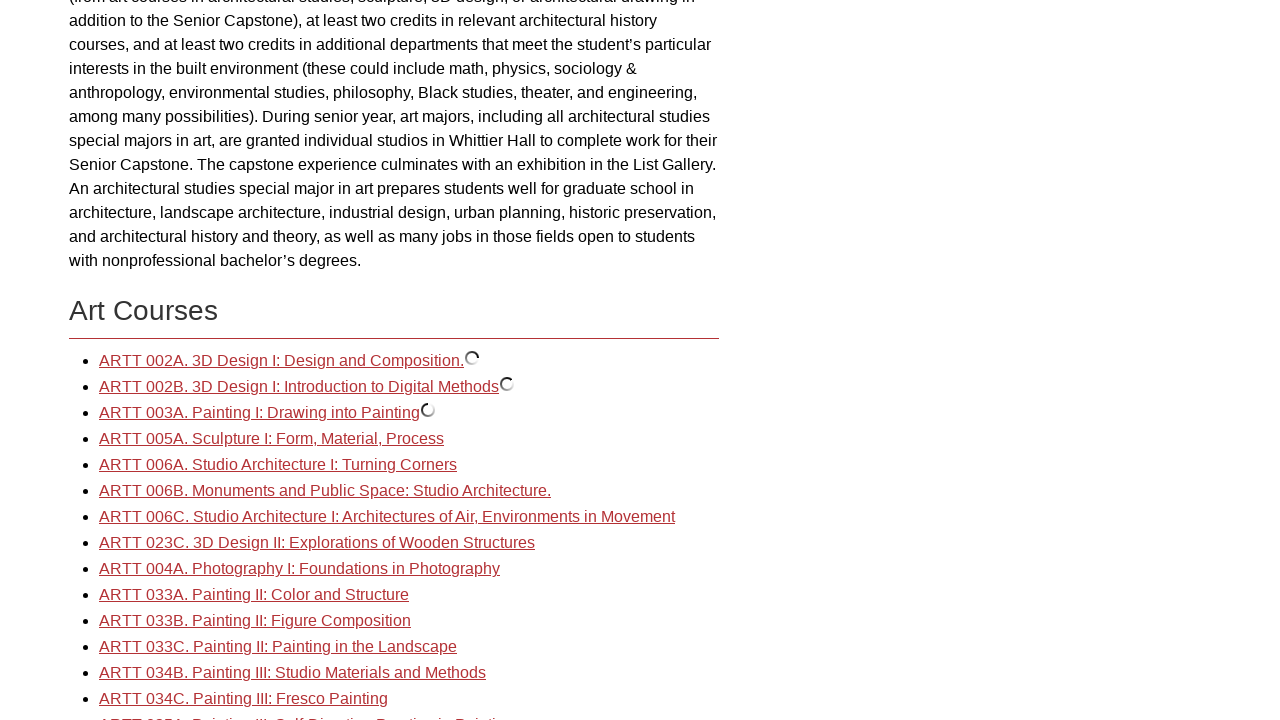

Waited for course 3 description to load
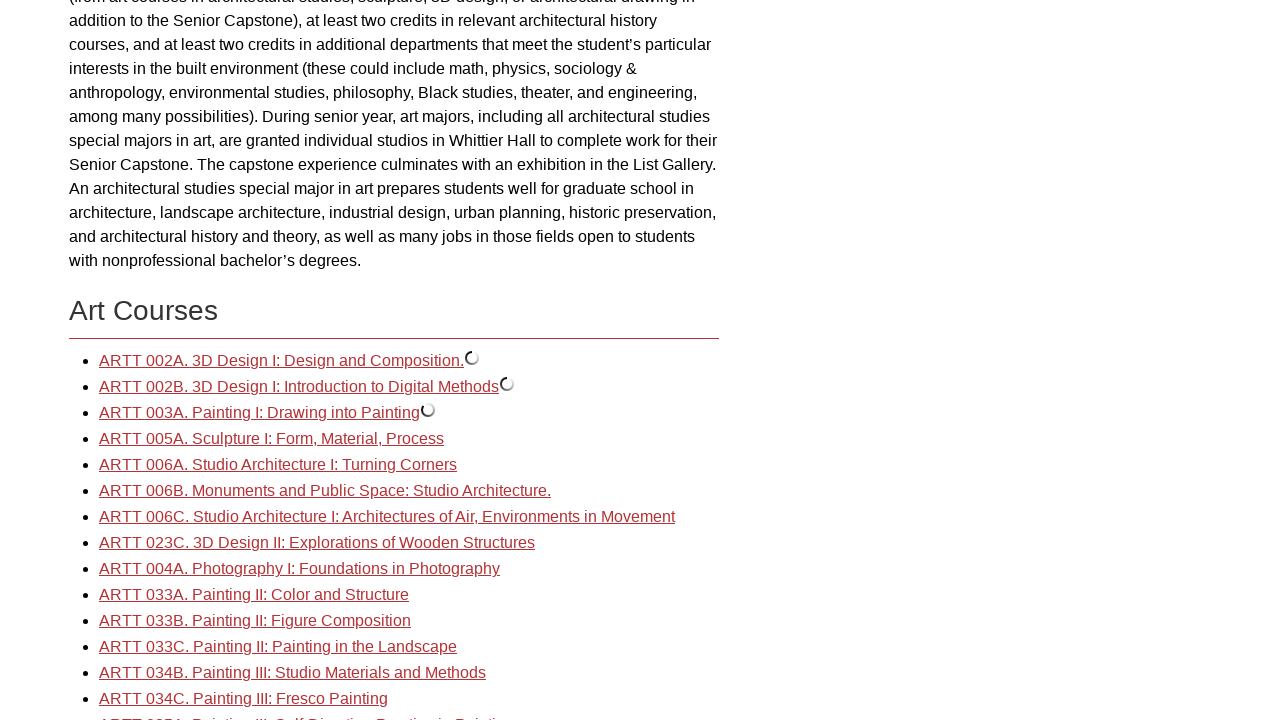

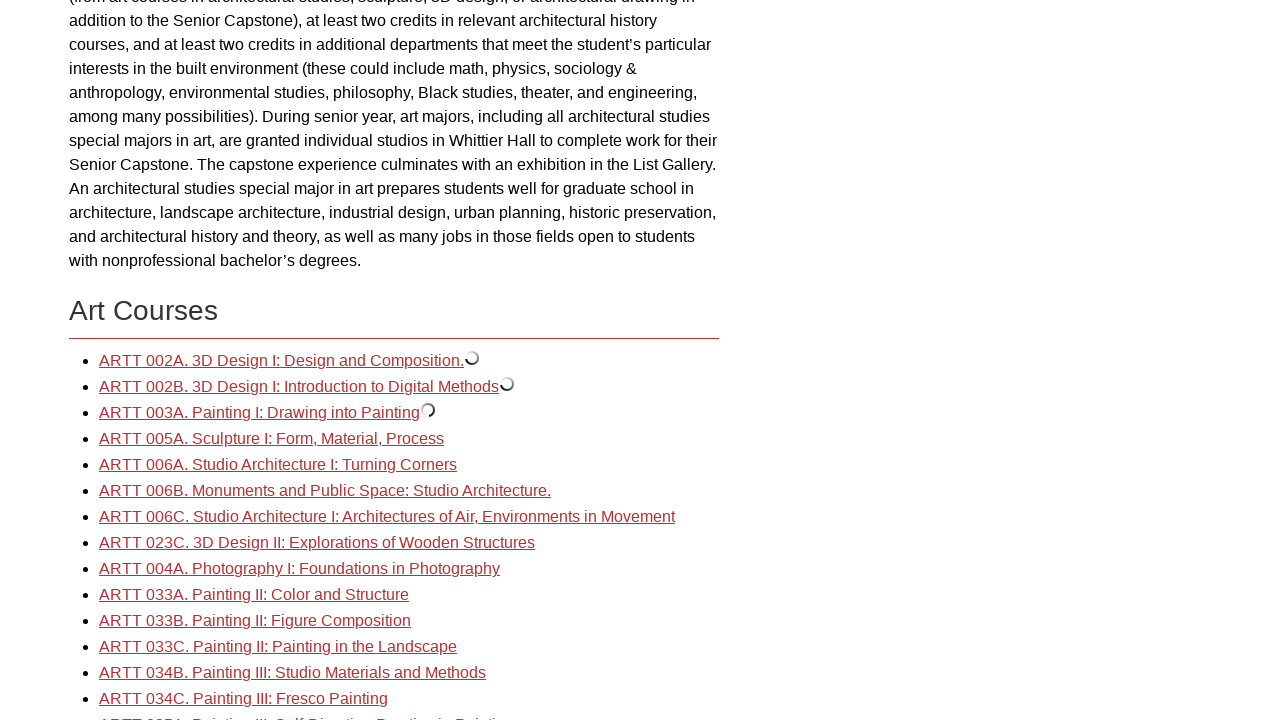